Simple test that navigates to Salesforce test environment page and waits for it to load

Starting URL: https://test.salesforce.com/

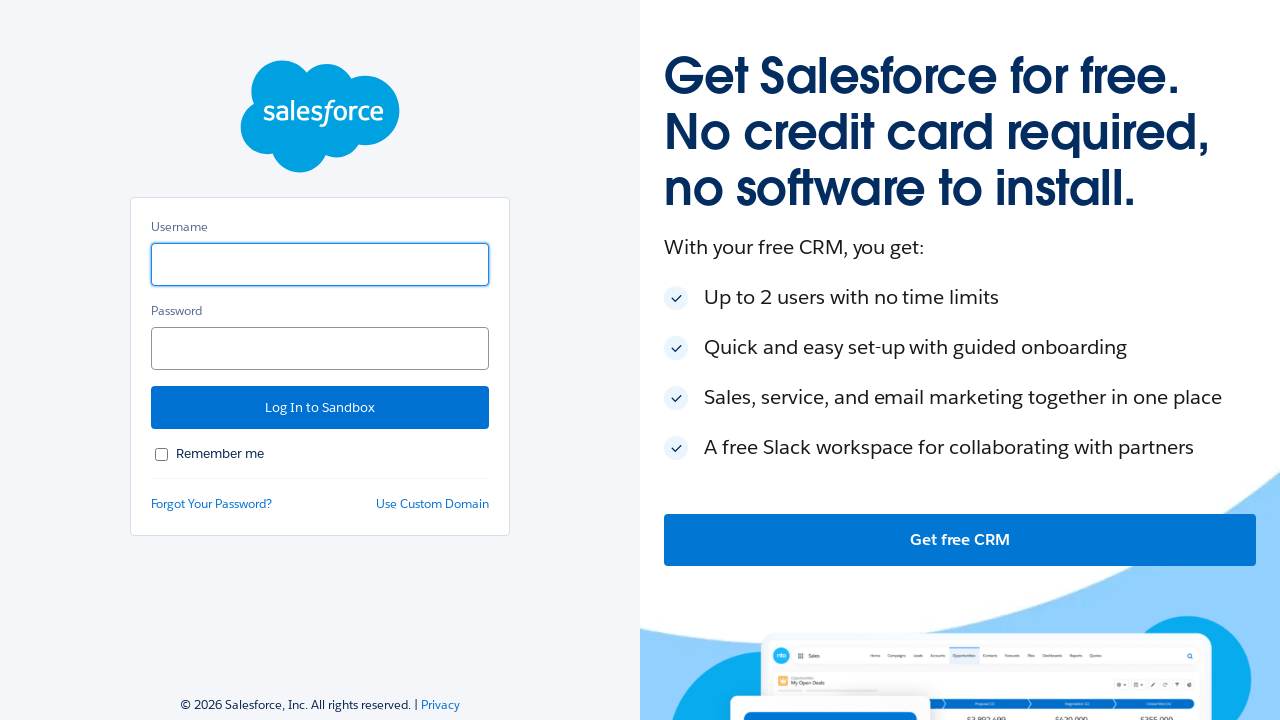

Navigated to Salesforce test environment page
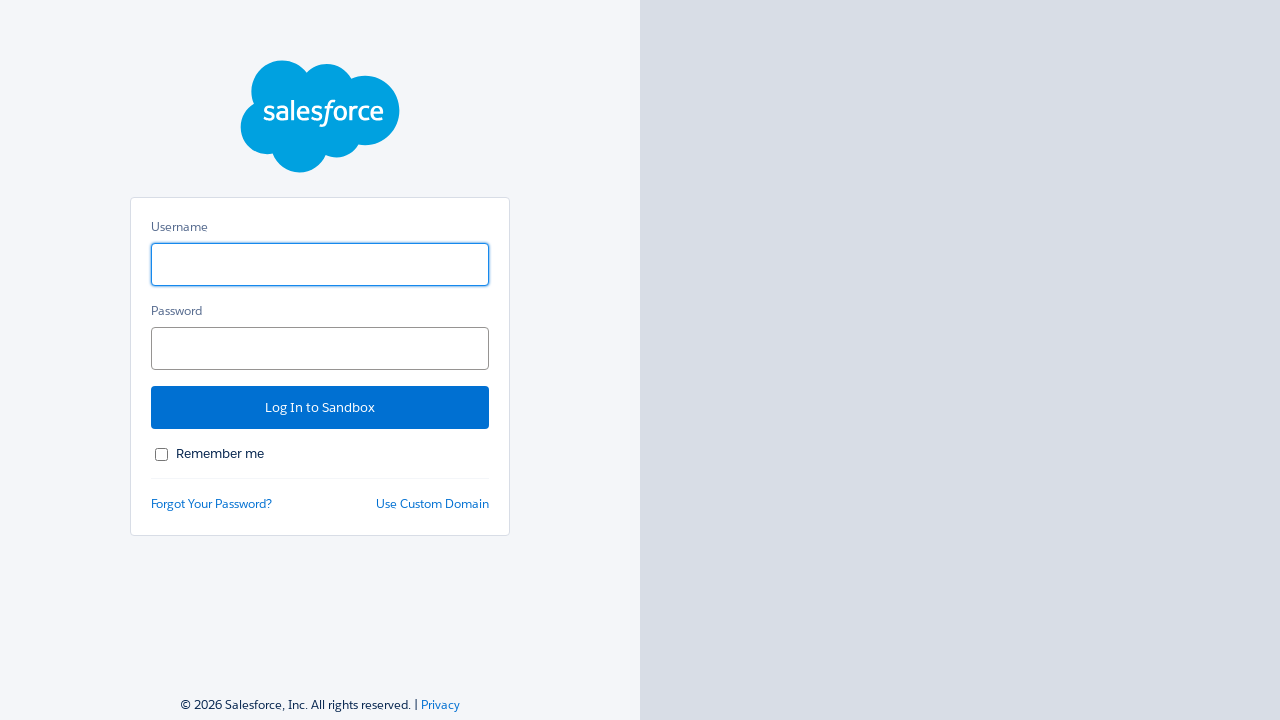

Waited for page to fully load (networkidle state reached)
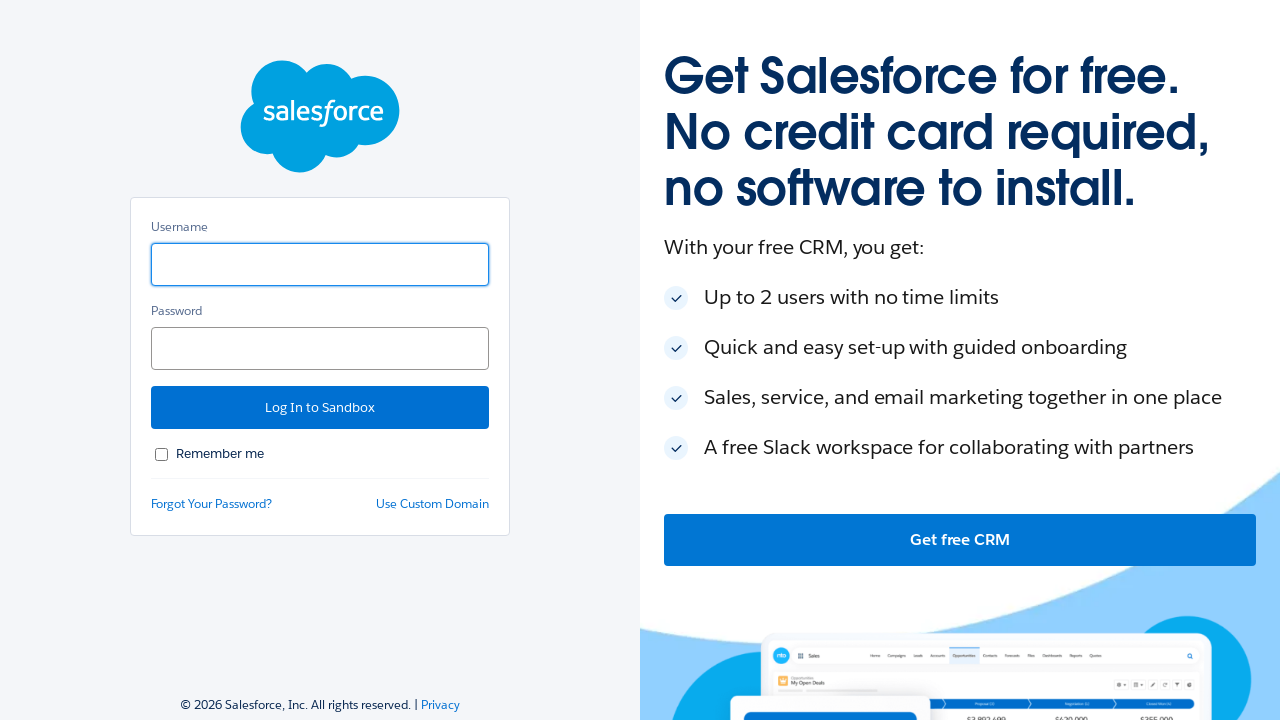

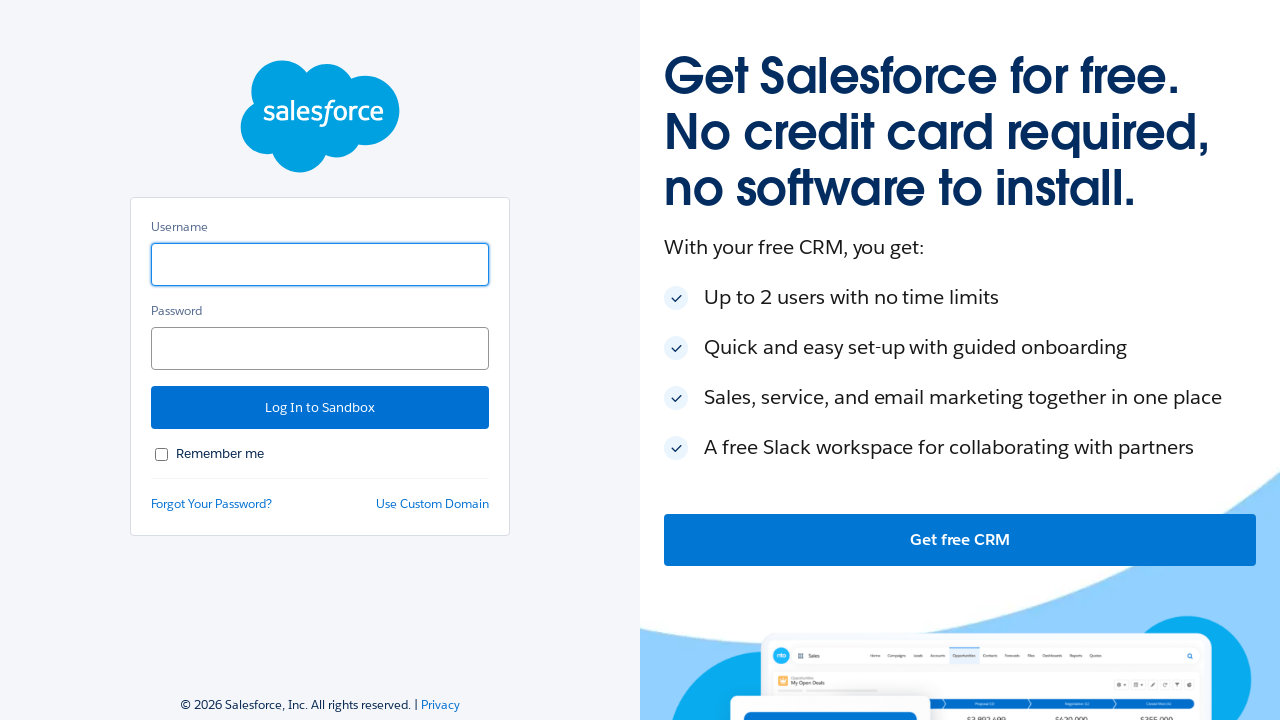